Navigates to AccuWeather Cape Town weather forecast page and verifies the temperature container element is present

Starting URL: https://www.accuweather.com/en/za/cape-town/306633/weather-forecast/306633

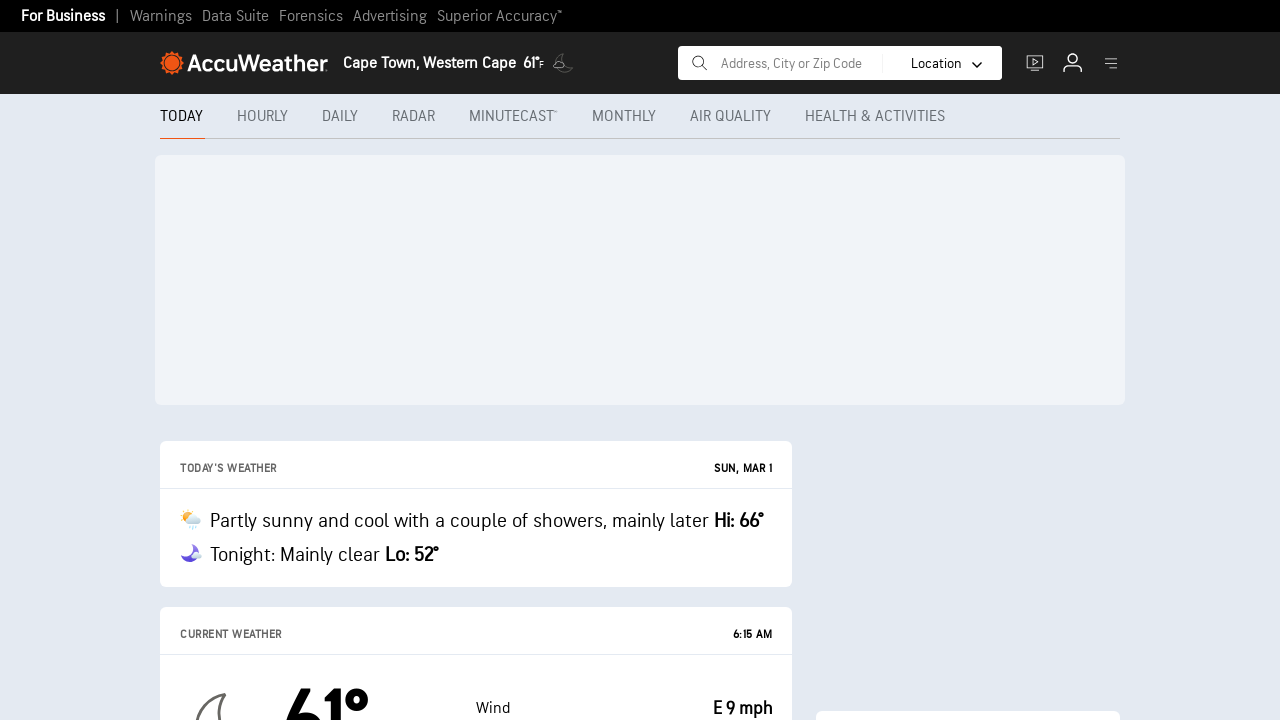

Navigated to AccuWeather Cape Town weather forecast page
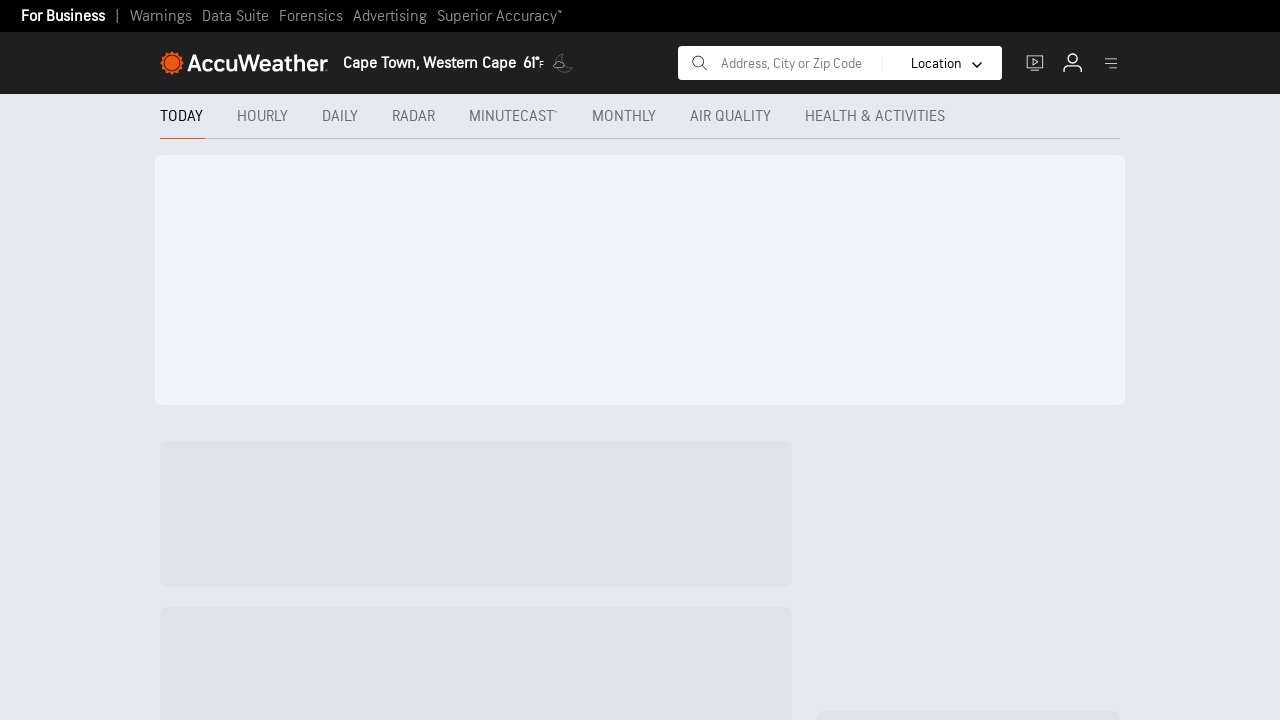

Temperature container element is visible and present
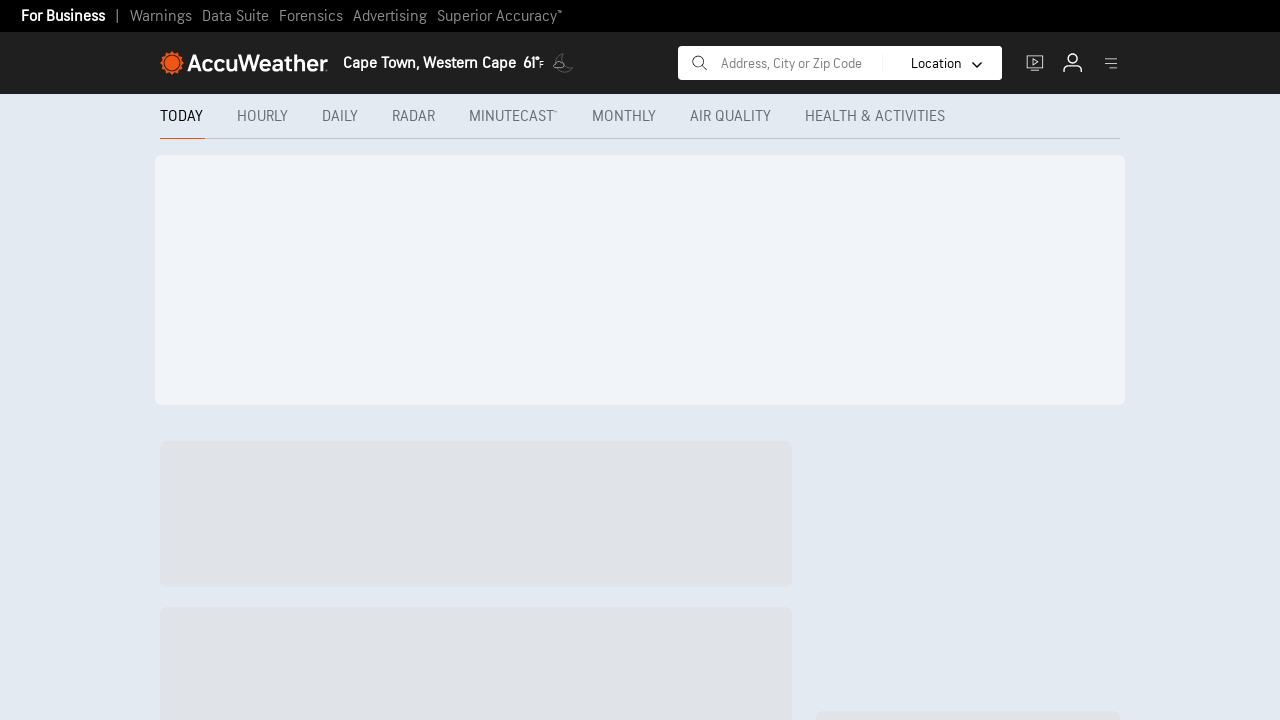

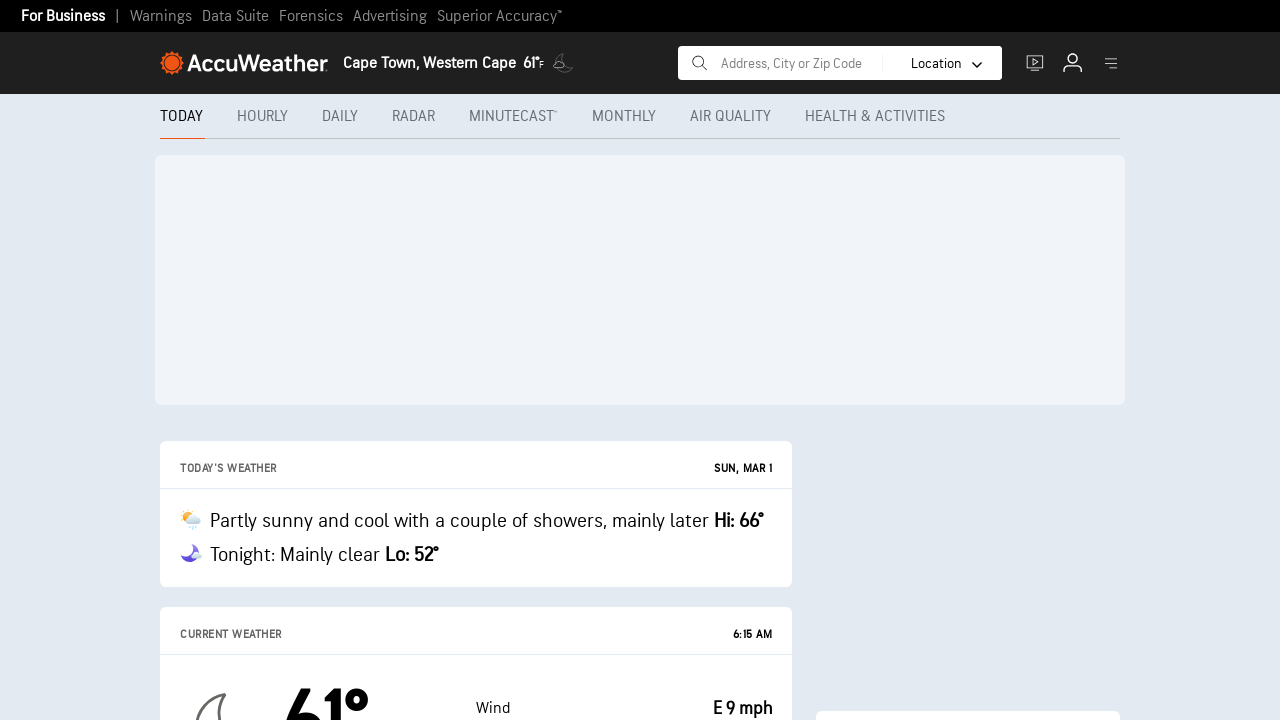